Tests browser window handling by clicking buttons that open new tabs/windows, then switching between windows to find and verify a sample heading element.

Starting URL: https://demoqa.com/browser-windows

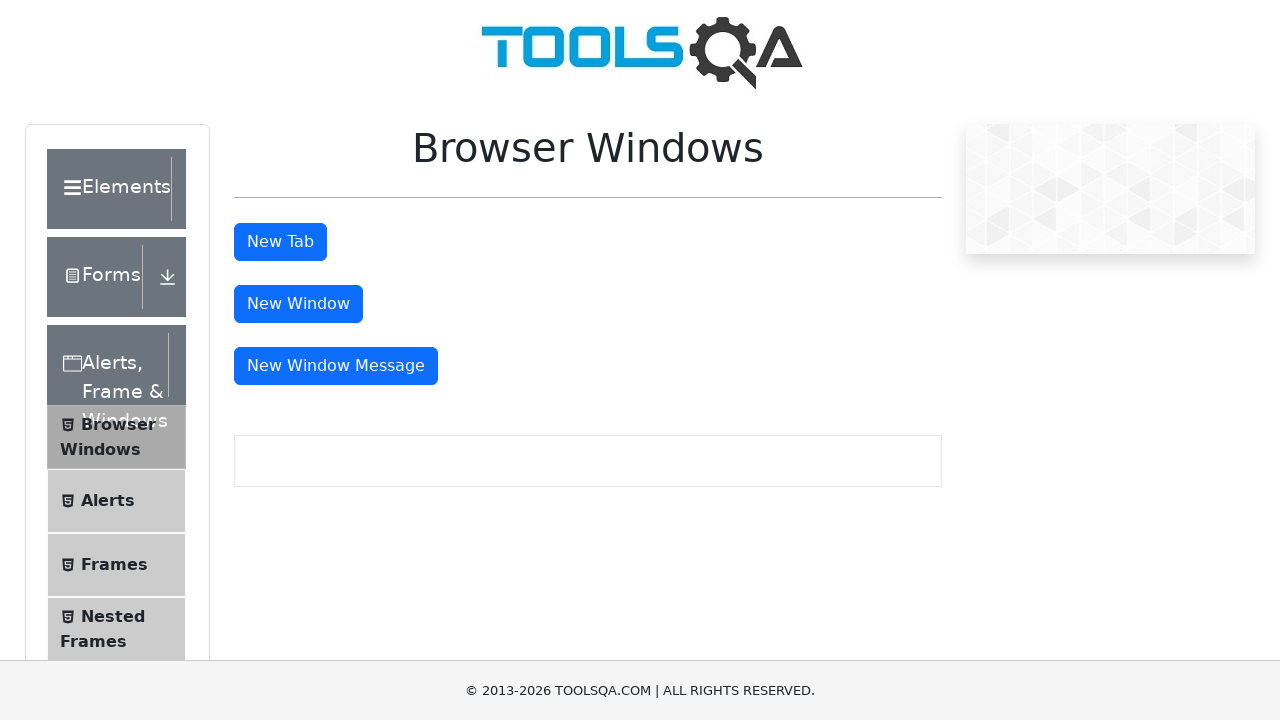

Clicked 'New Tab' button to open a new tab at (280, 242) on #tabButton
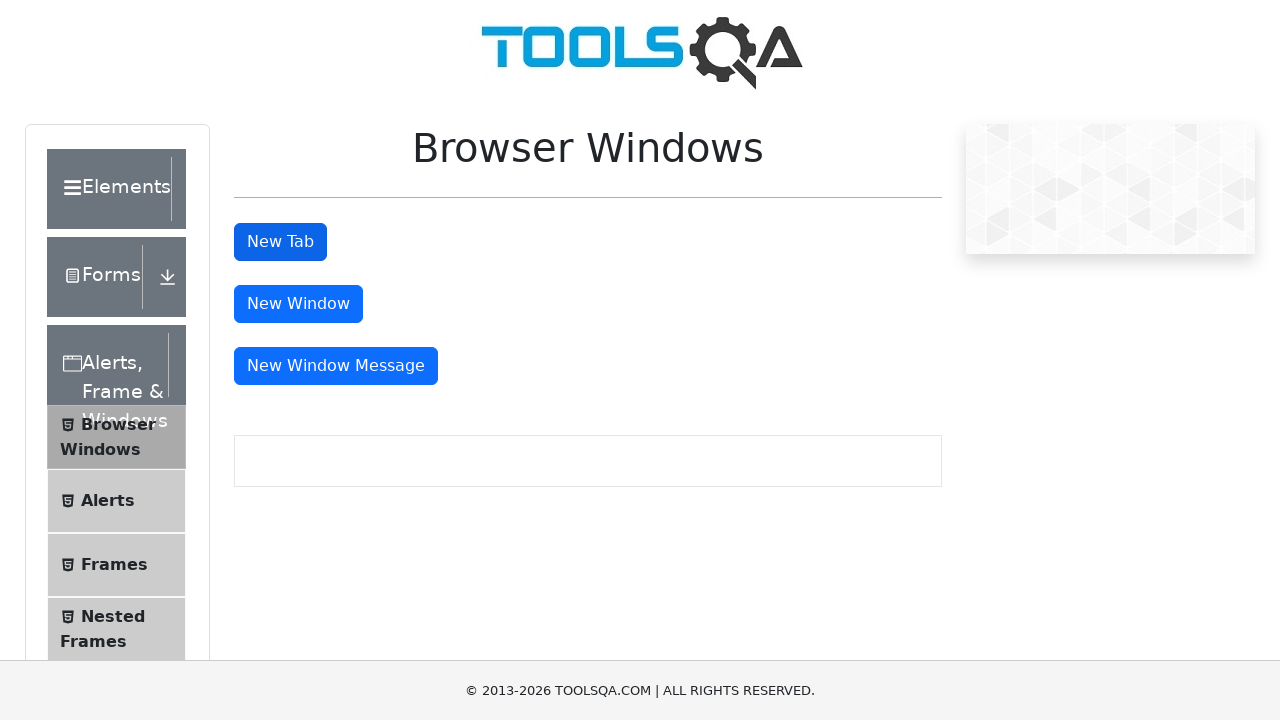

Clicked 'New Window' button to open a new window at (298, 304) on #windowButton
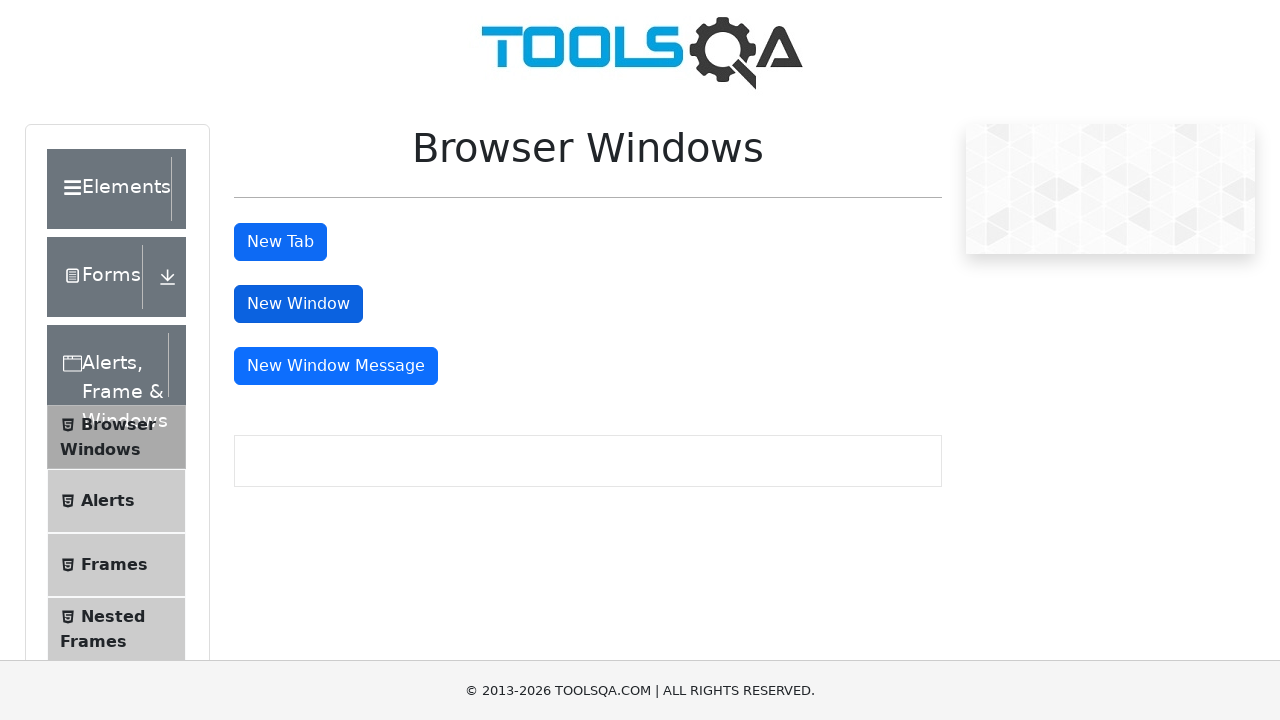

Retrieved all open pages from context
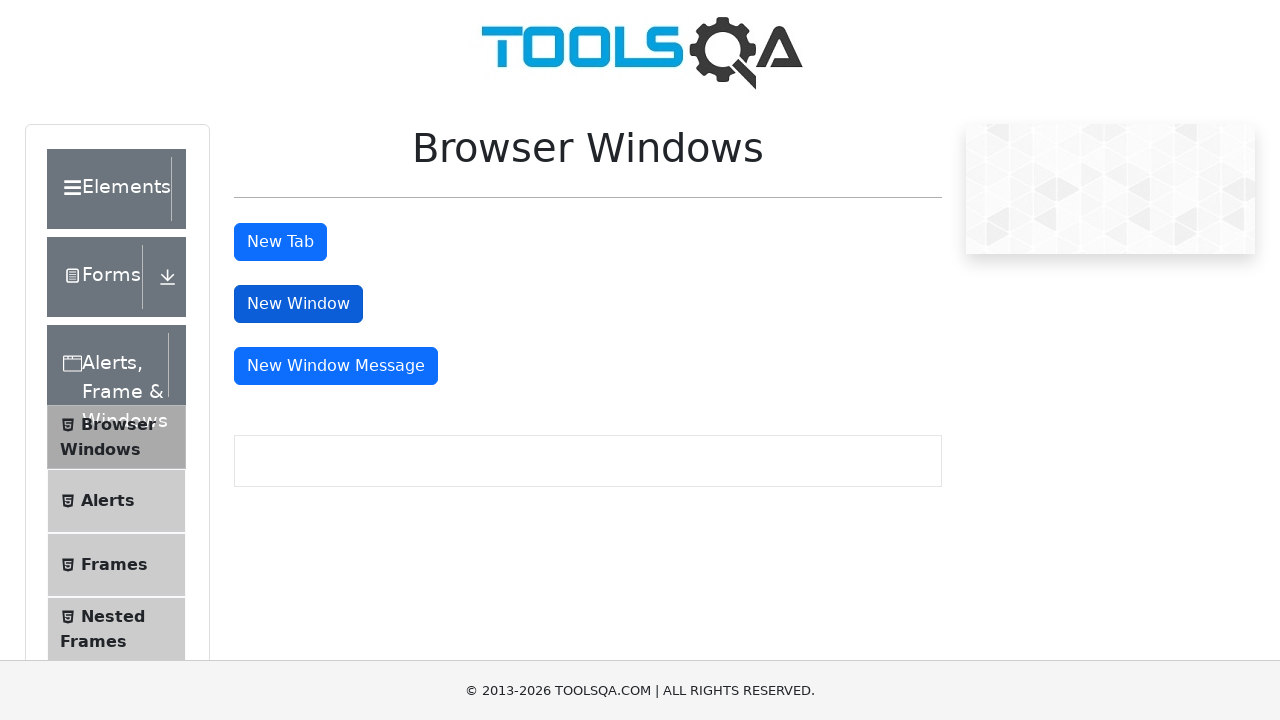

Found page with sample heading element
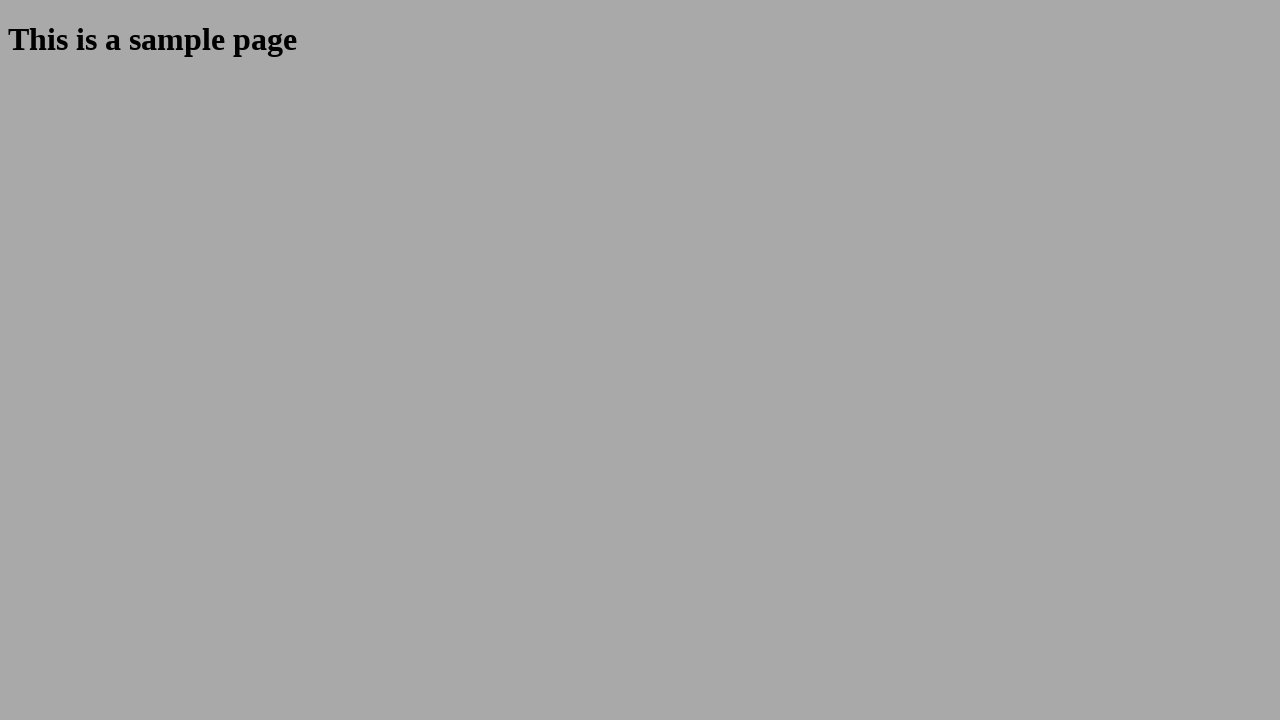

Verified heading text: This is a sample page
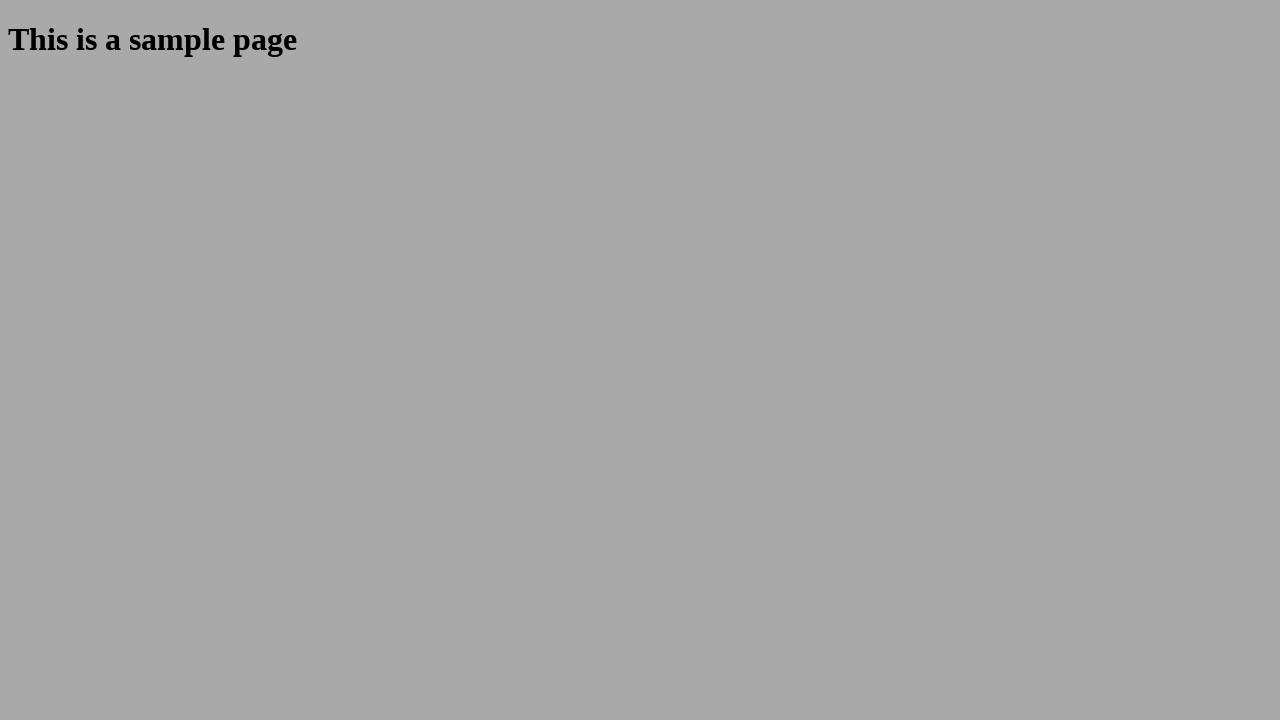

Closed the window/tab with sample heading
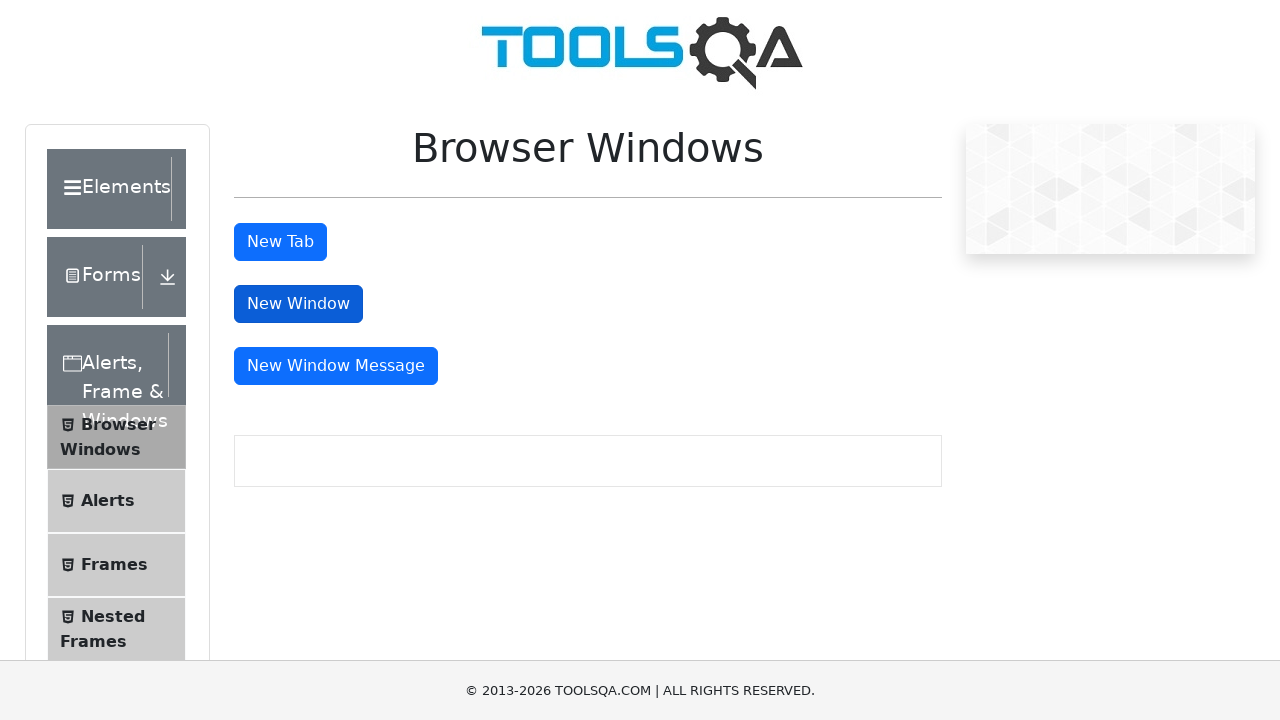

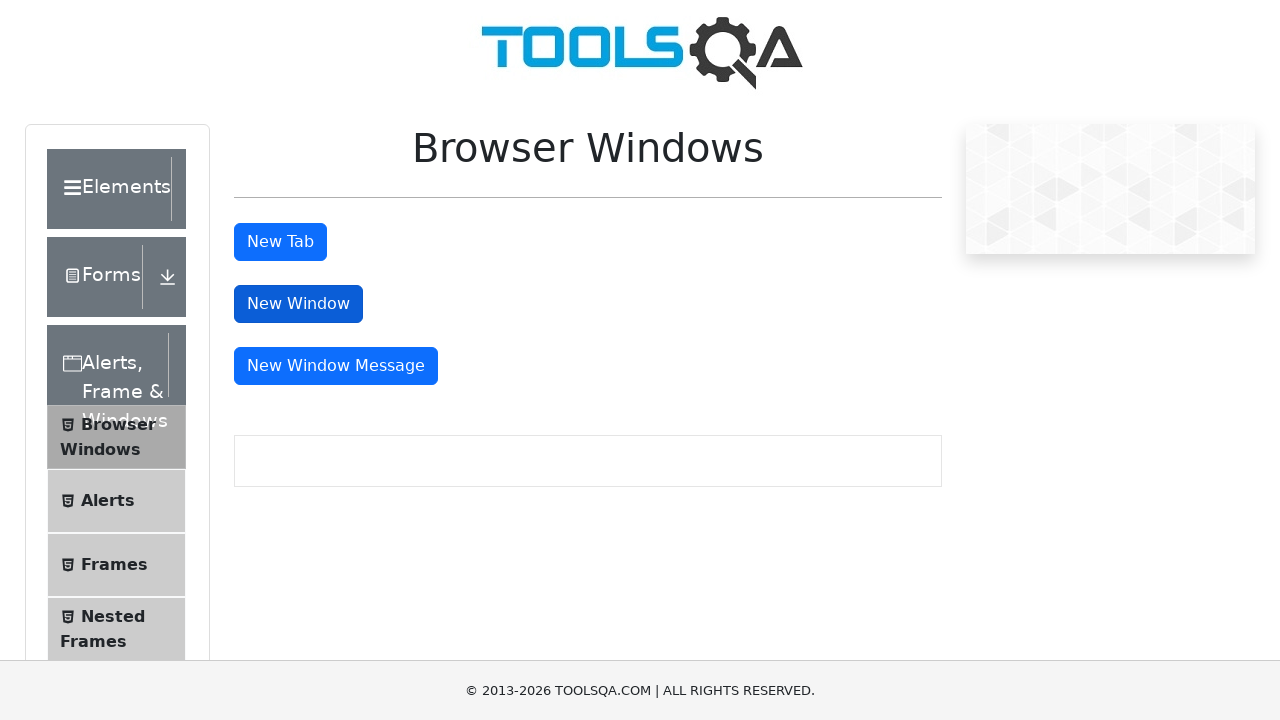